Tests horizontal slider functionality by moving the slider to various positions using mouse drag operations, including start, middle, end positions, and boundary conditions.

Starting URL: http://the-internet.herokuapp.com/horizontal_slider

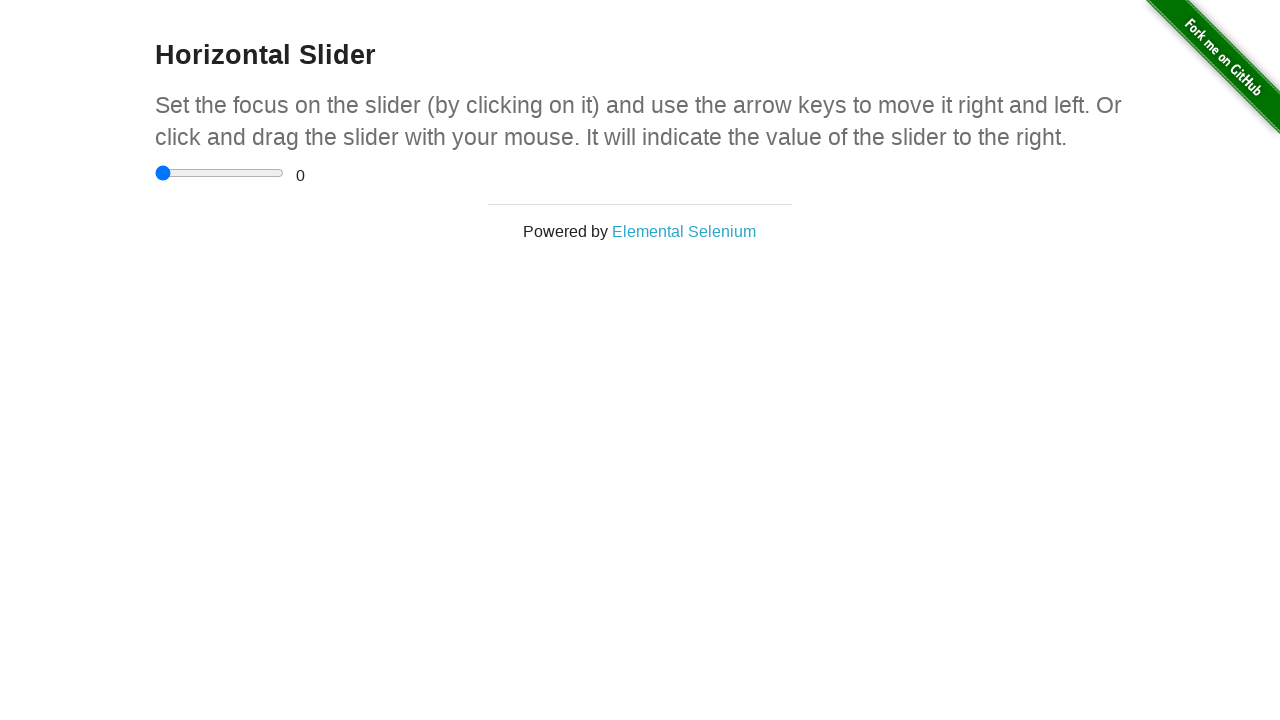

Waited for slider container to be visible
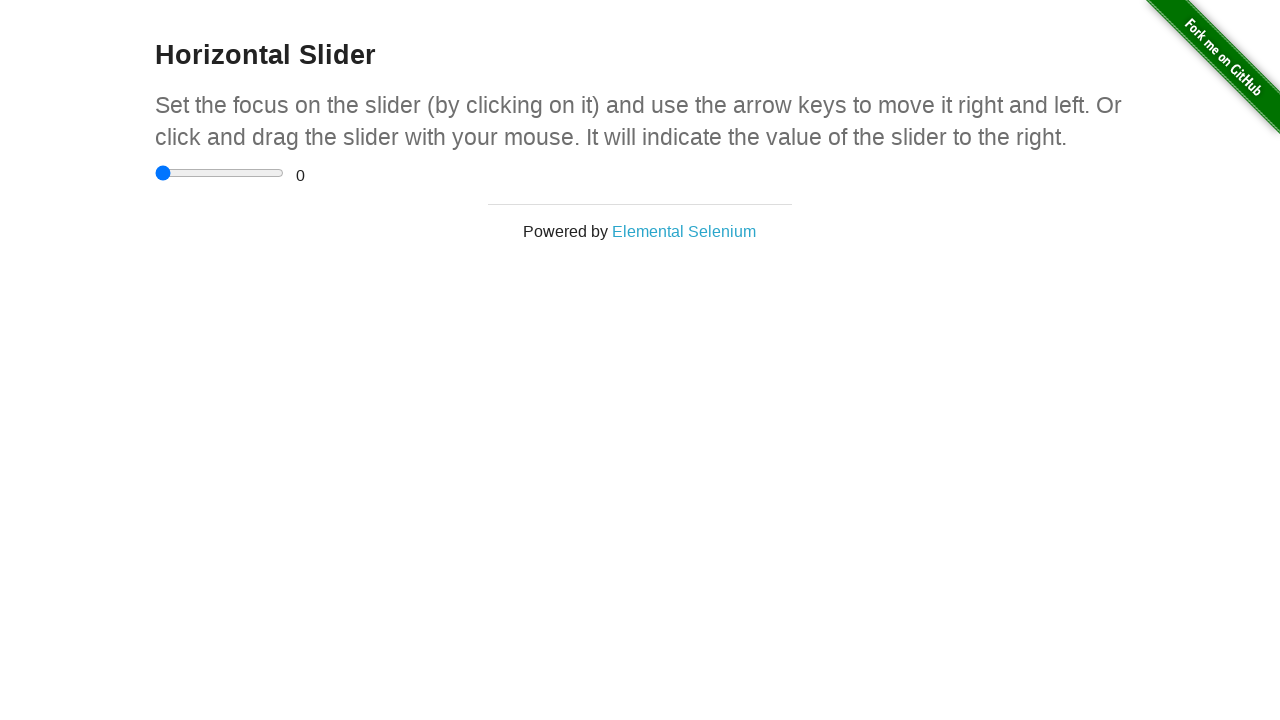

Located the slider input element
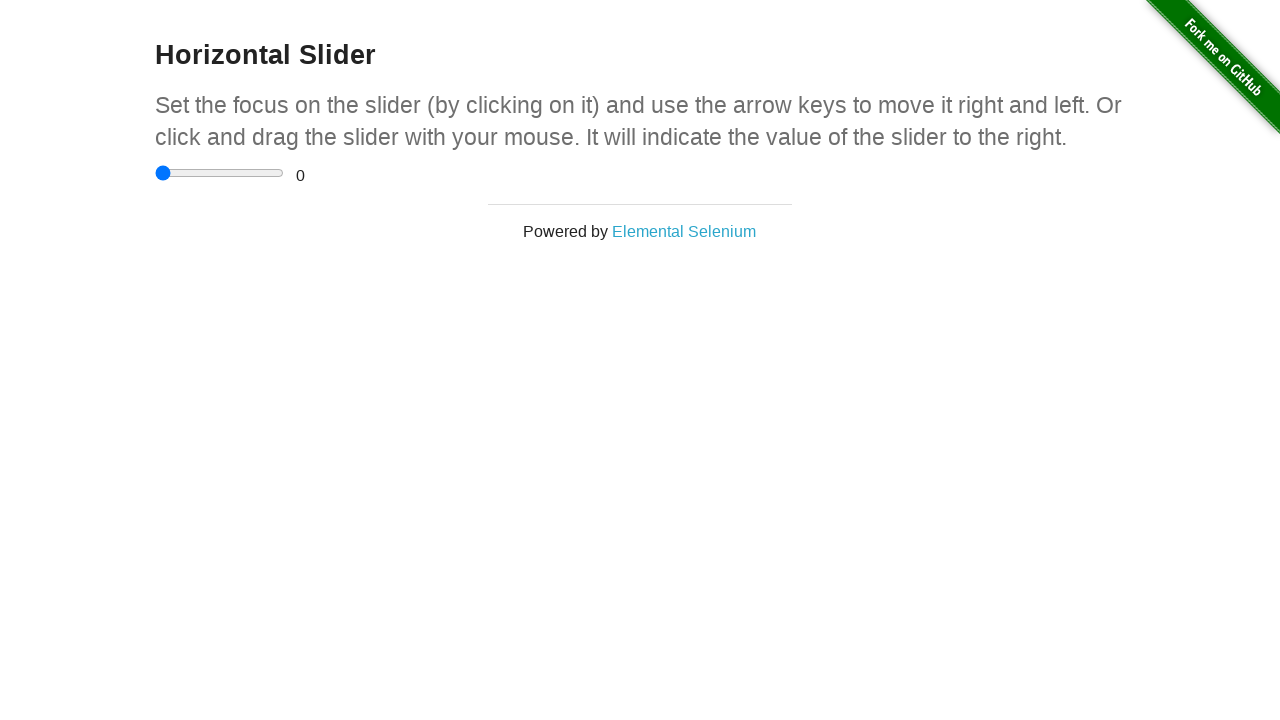

Retrieved slider bounding box dimensions and calculated center position
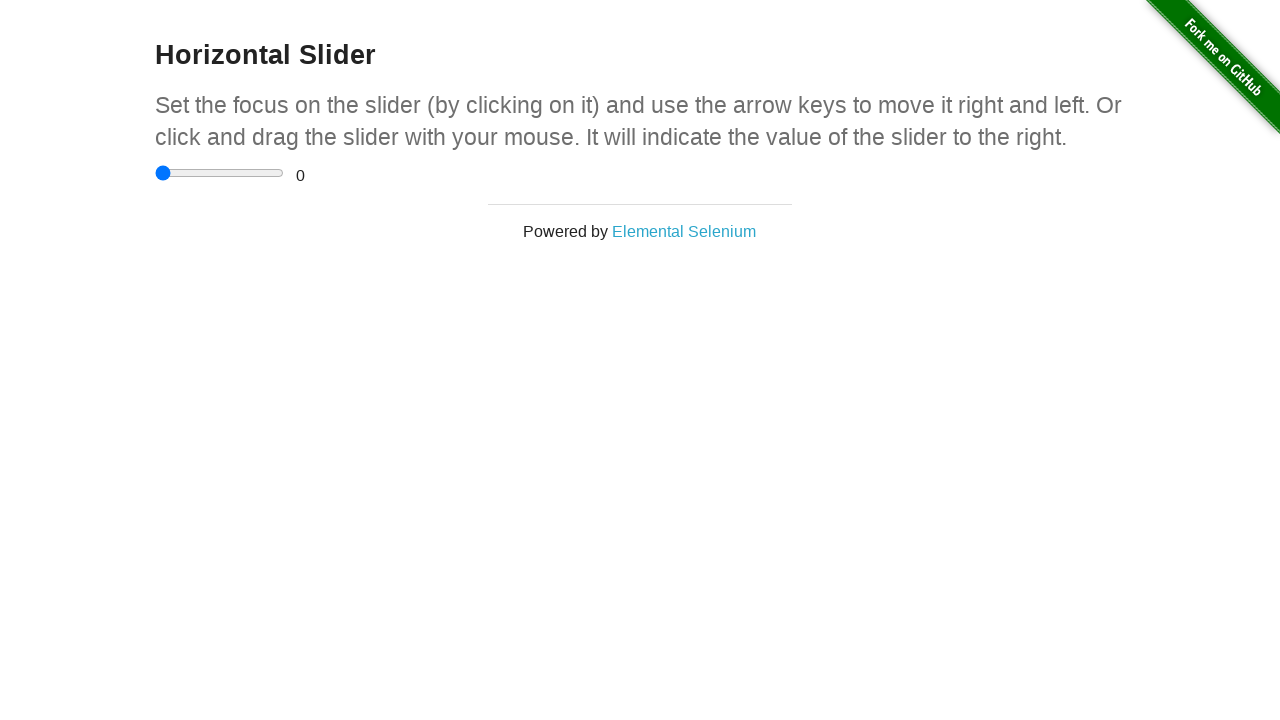

Moved mouse to slider center position at (220, 173)
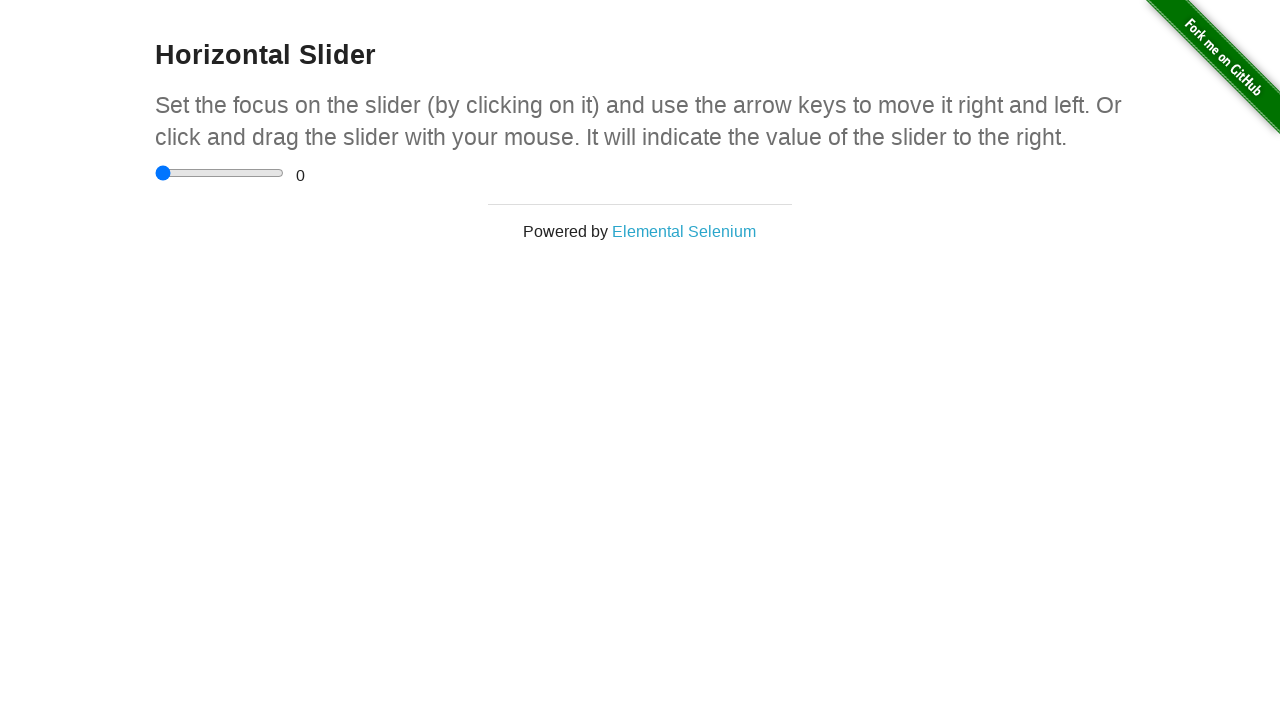

Pressed mouse button down at (220, 173)
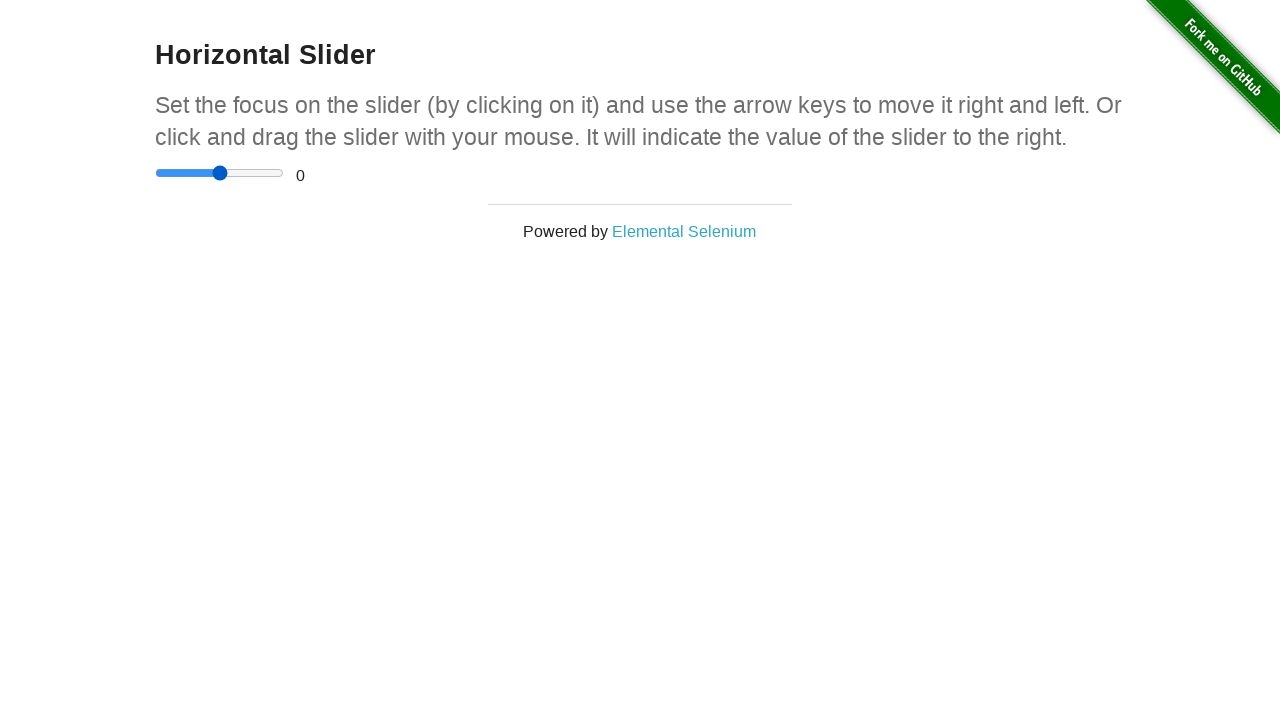

Dragged slider to left edge (position 0) at (155, 173)
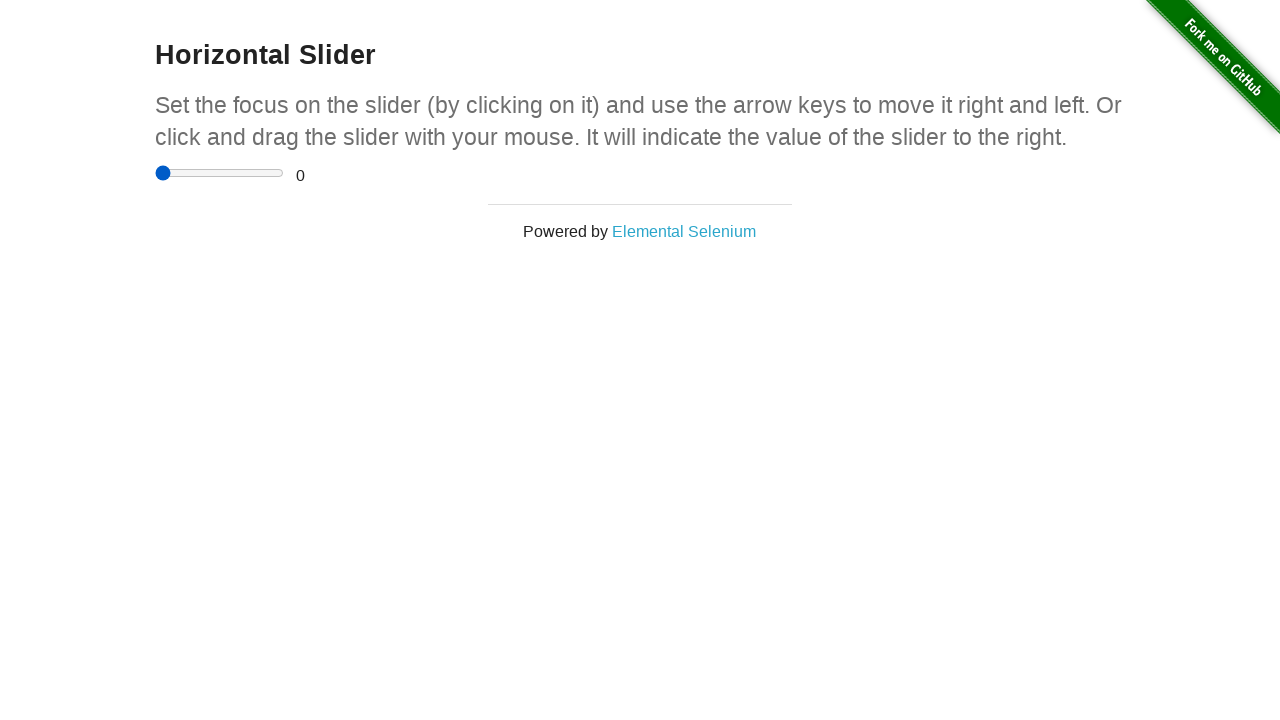

Released mouse button at start position at (155, 173)
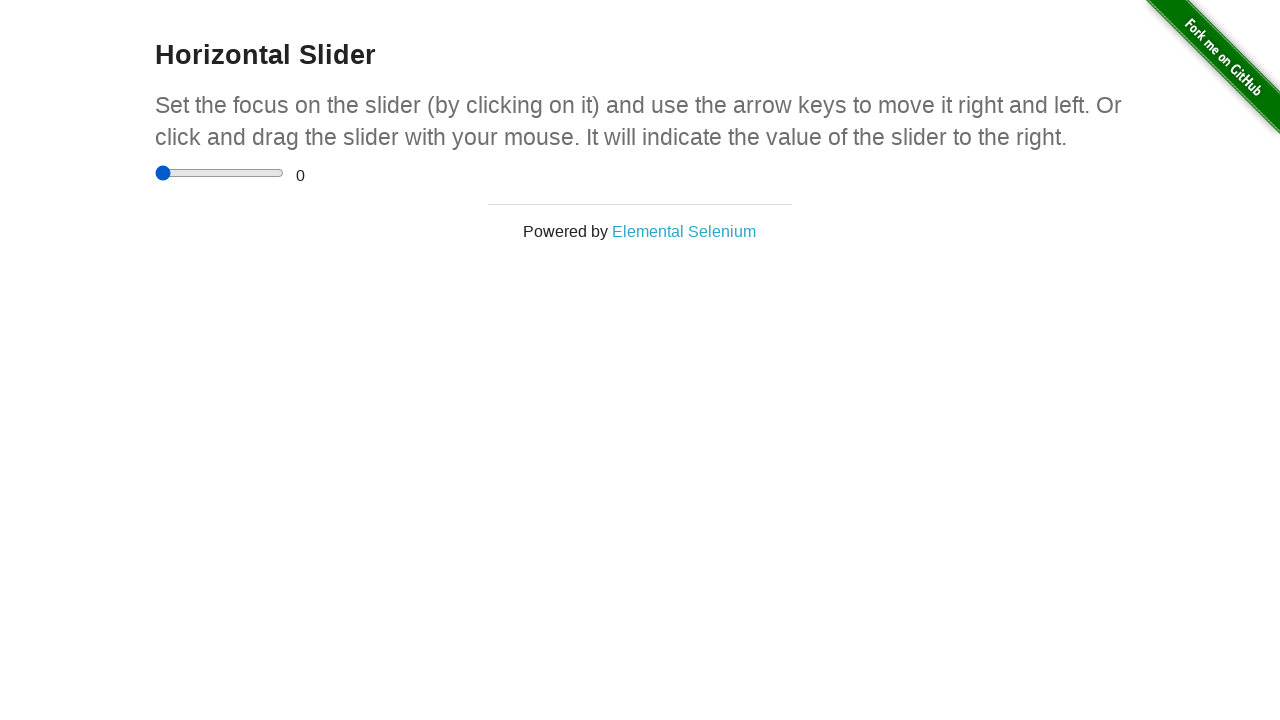

Moved mouse to left edge of slider at (155, 173)
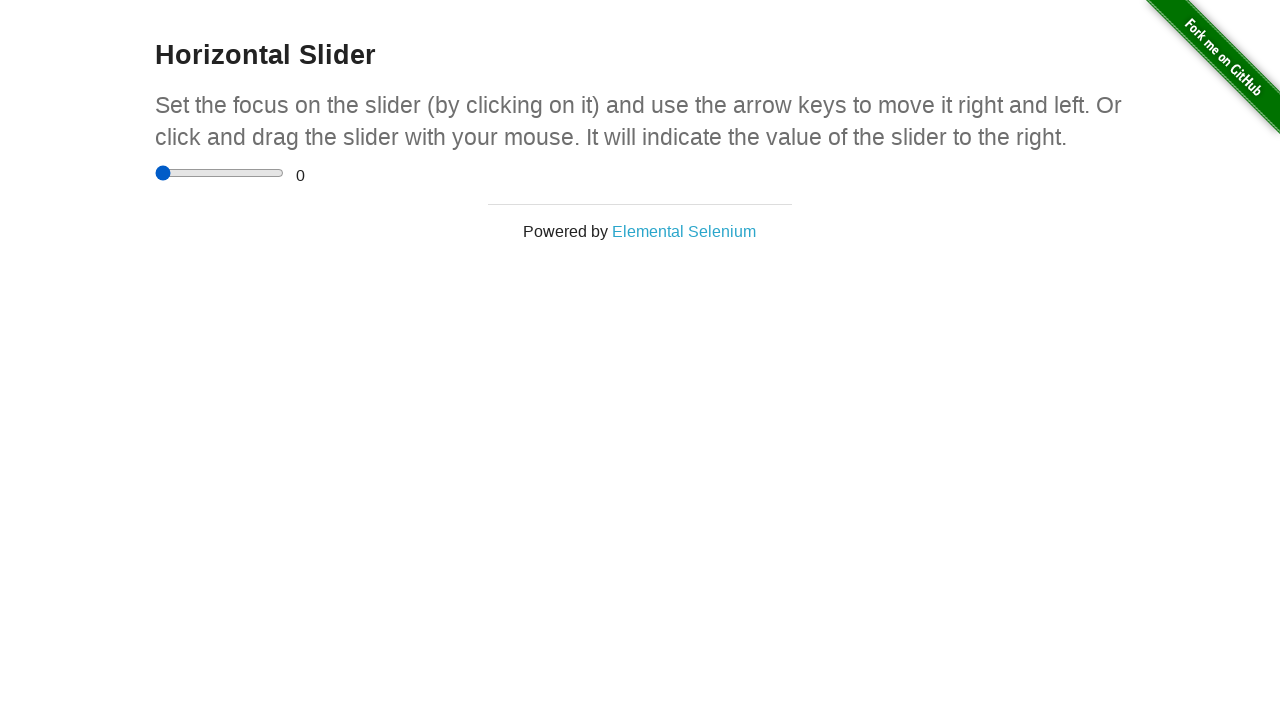

Pressed mouse button down at (155, 173)
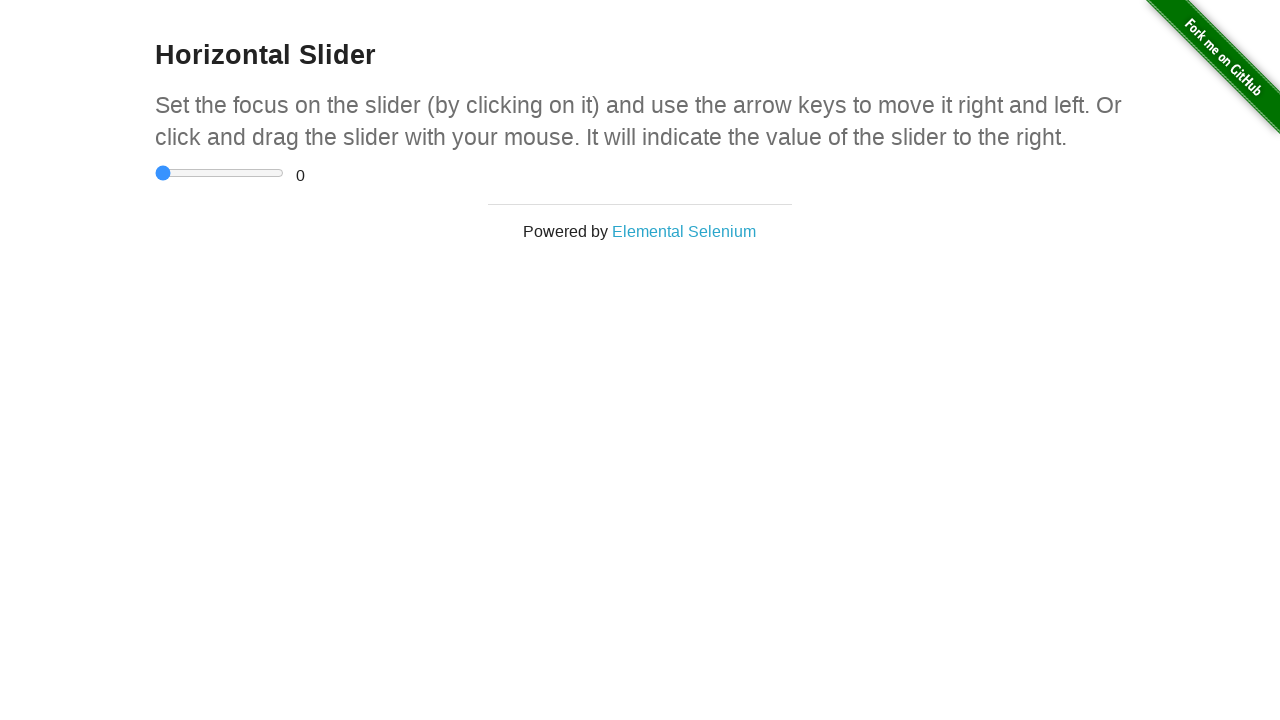

Dragged slider to middle position (2.5) at (220, 173)
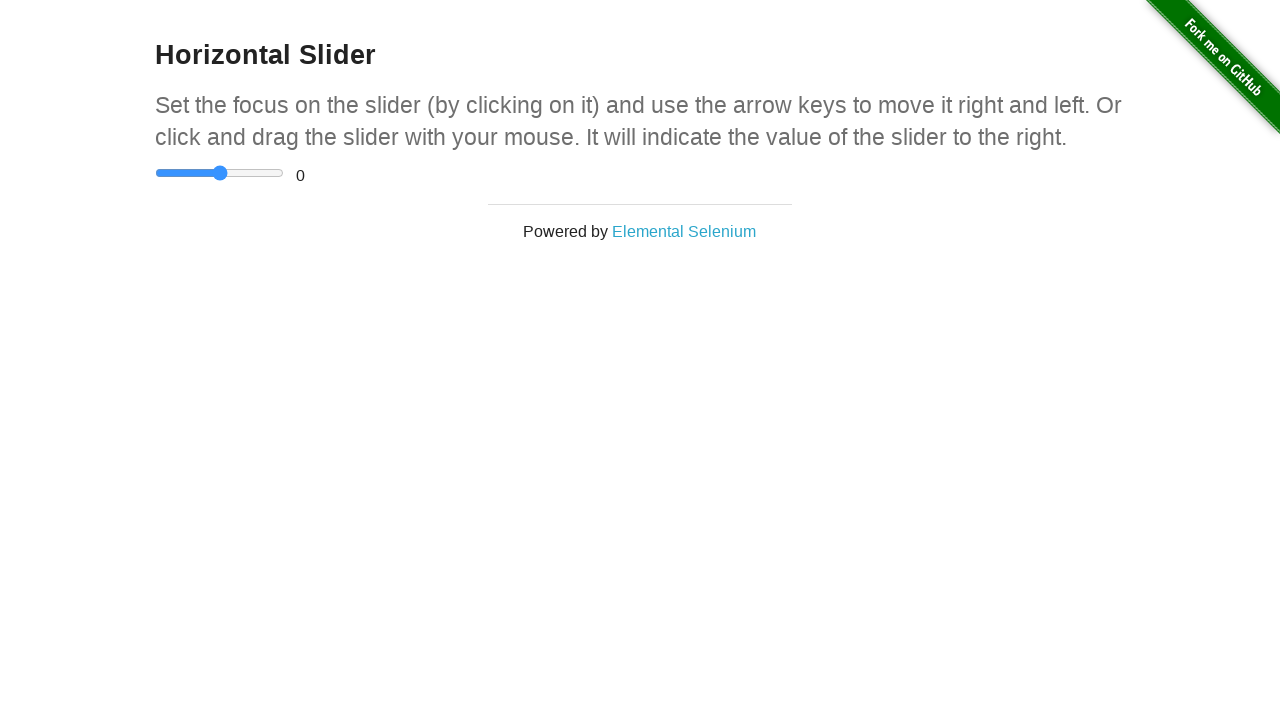

Released mouse button at middle position at (220, 173)
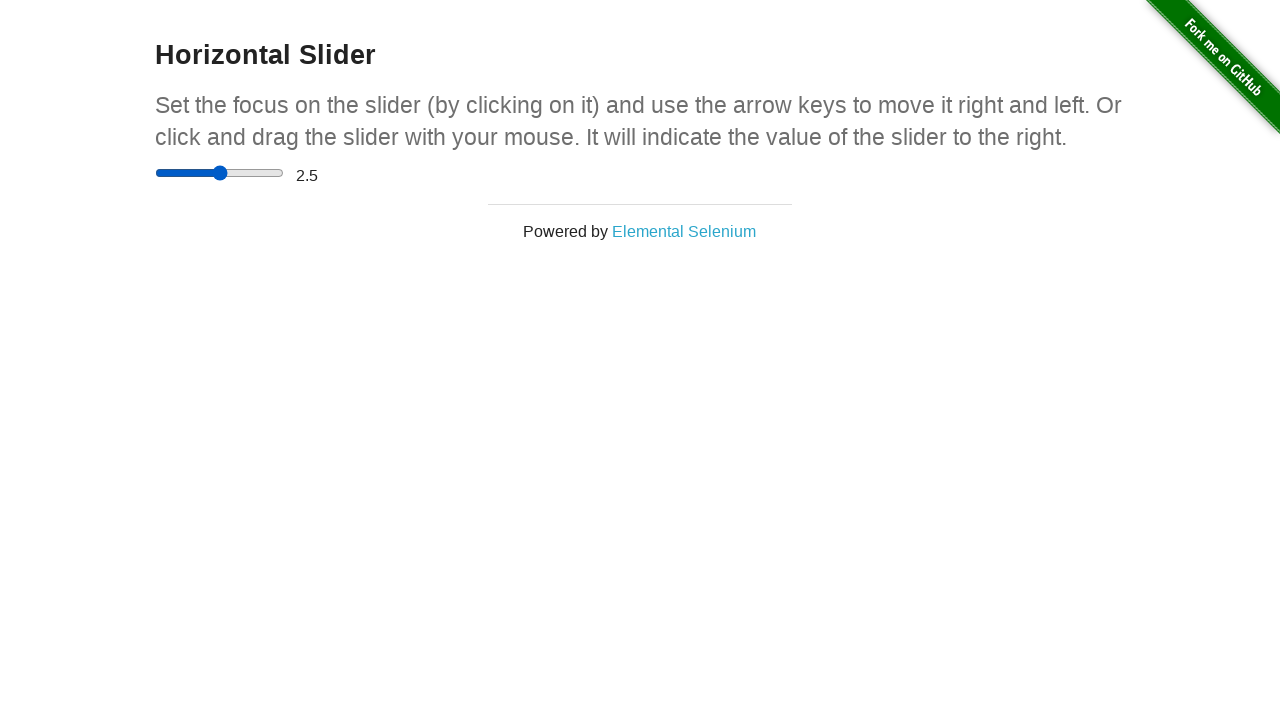

Moved mouse to middle of slider at (220, 173)
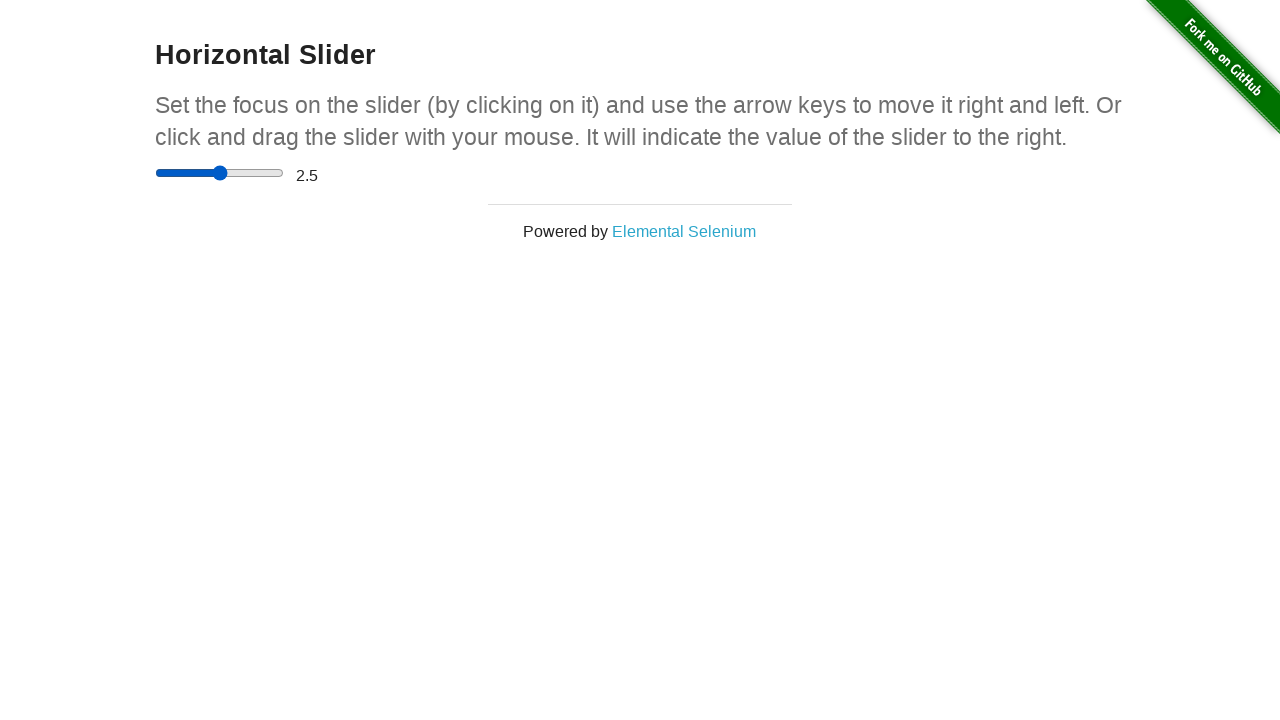

Pressed mouse button down at (220, 173)
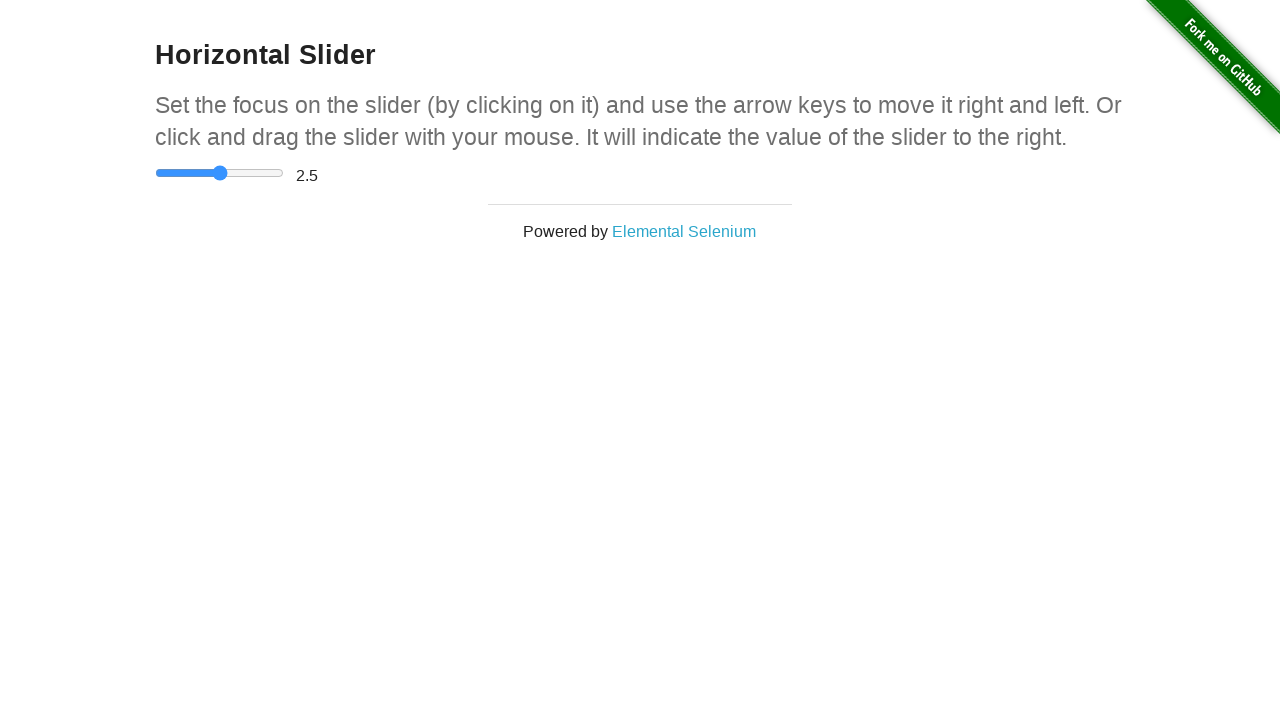

Dragged slider to right edge (position 5) at (284, 173)
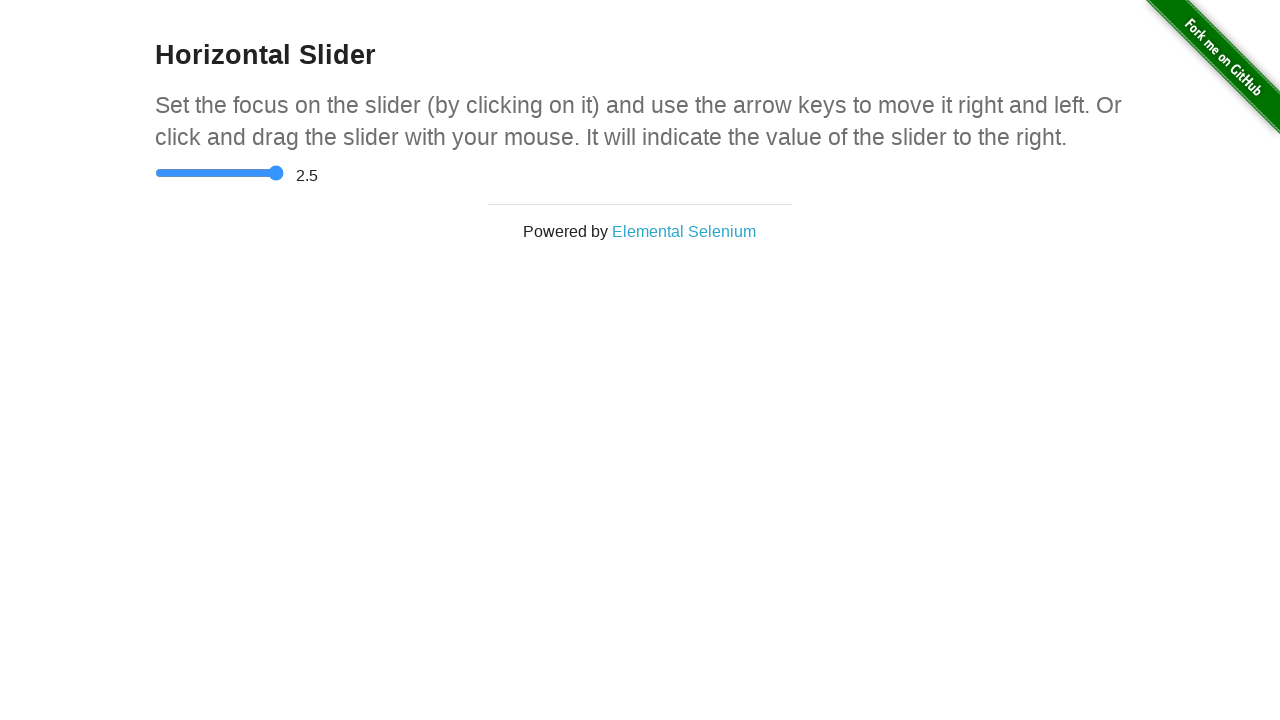

Released mouse button at end position at (284, 173)
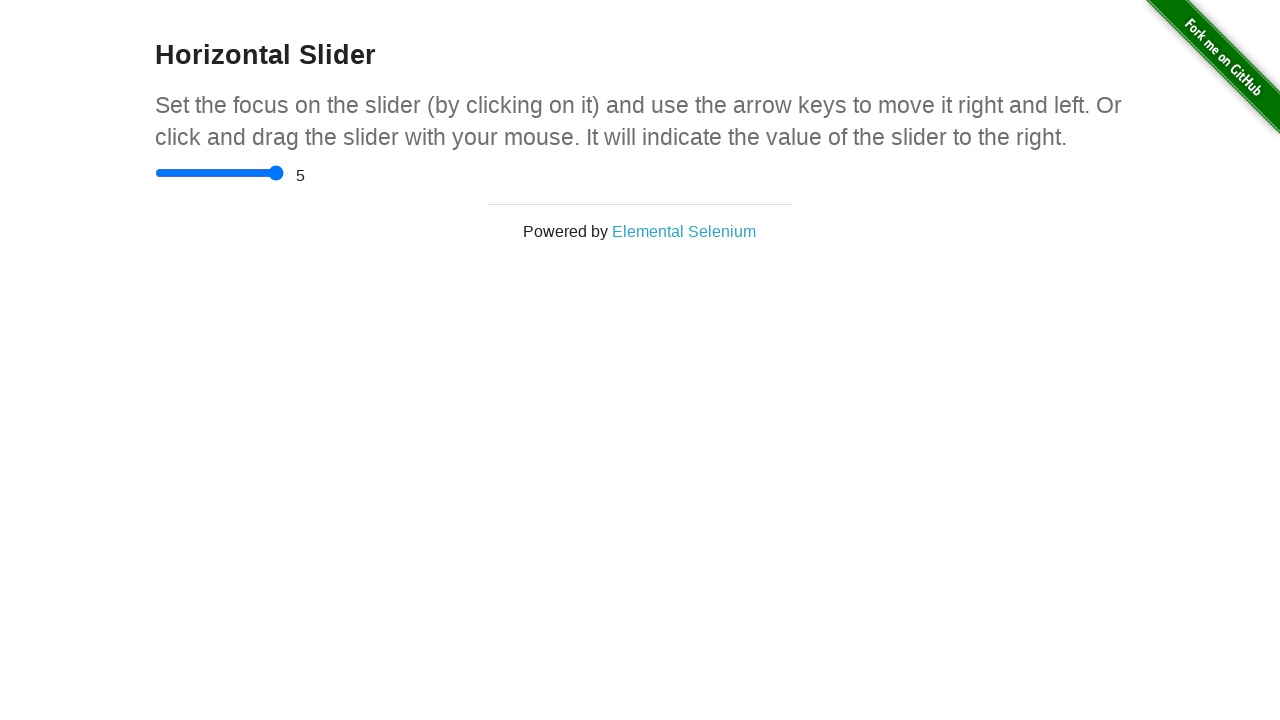

Moved mouse to right edge of slider at (284, 173)
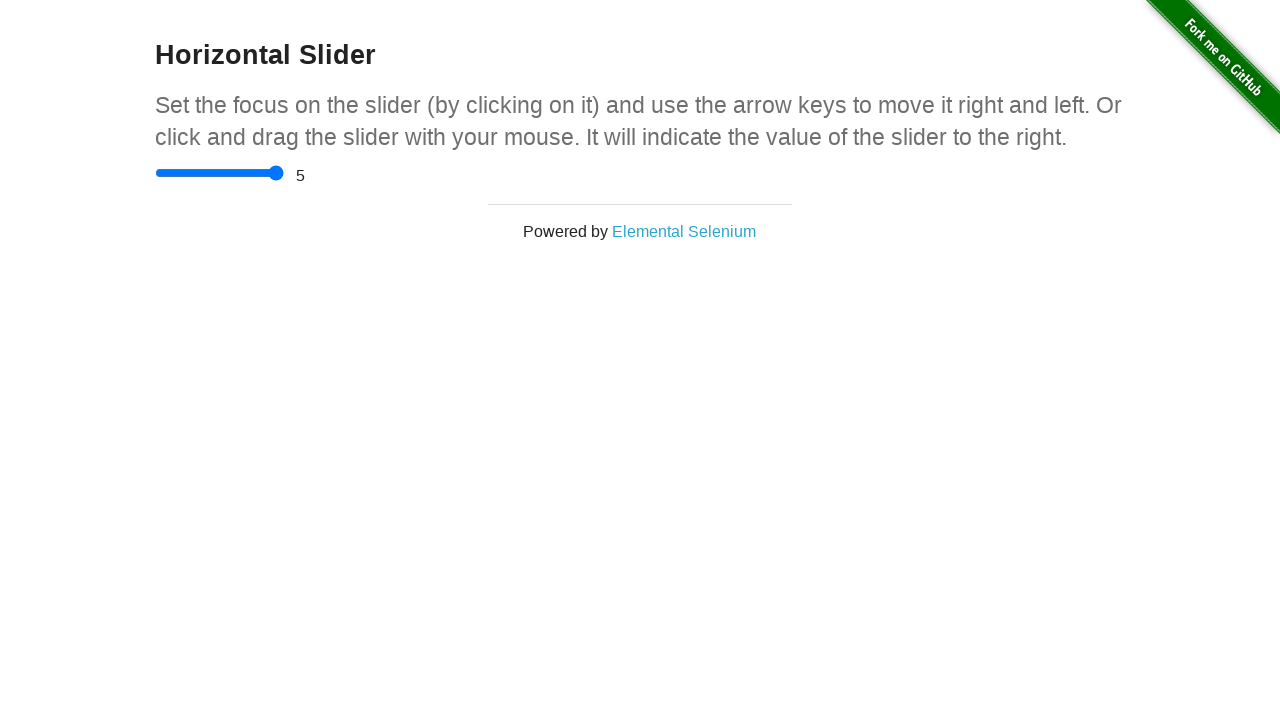

Pressed mouse button down at (284, 173)
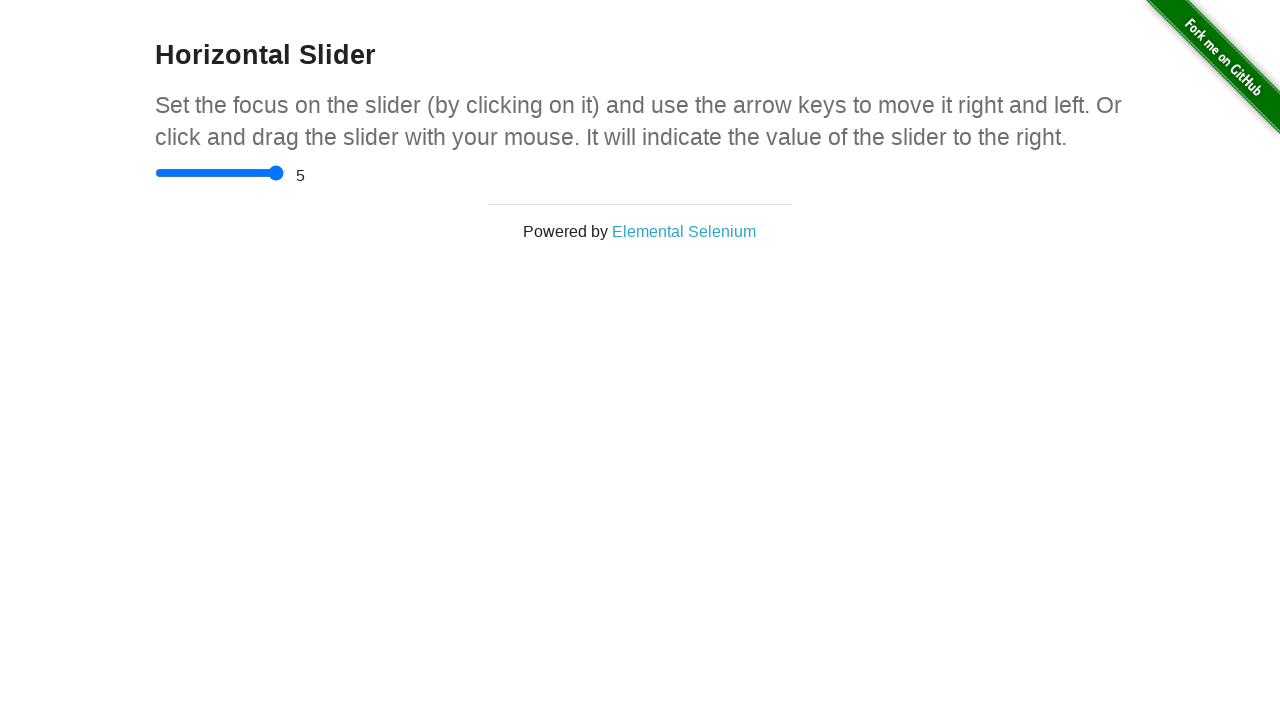

Attempted to drag slider past right boundary (should remain at maximum position) at (334, 173)
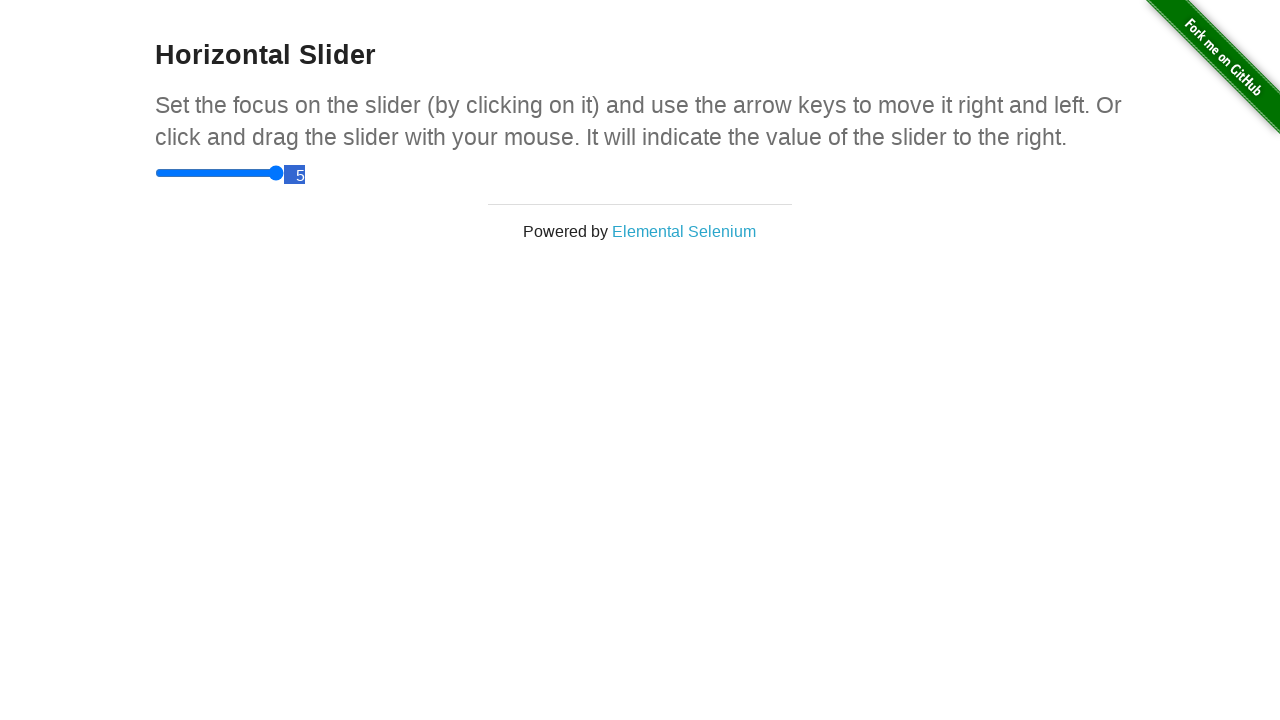

Released mouse button after boundary test at (334, 173)
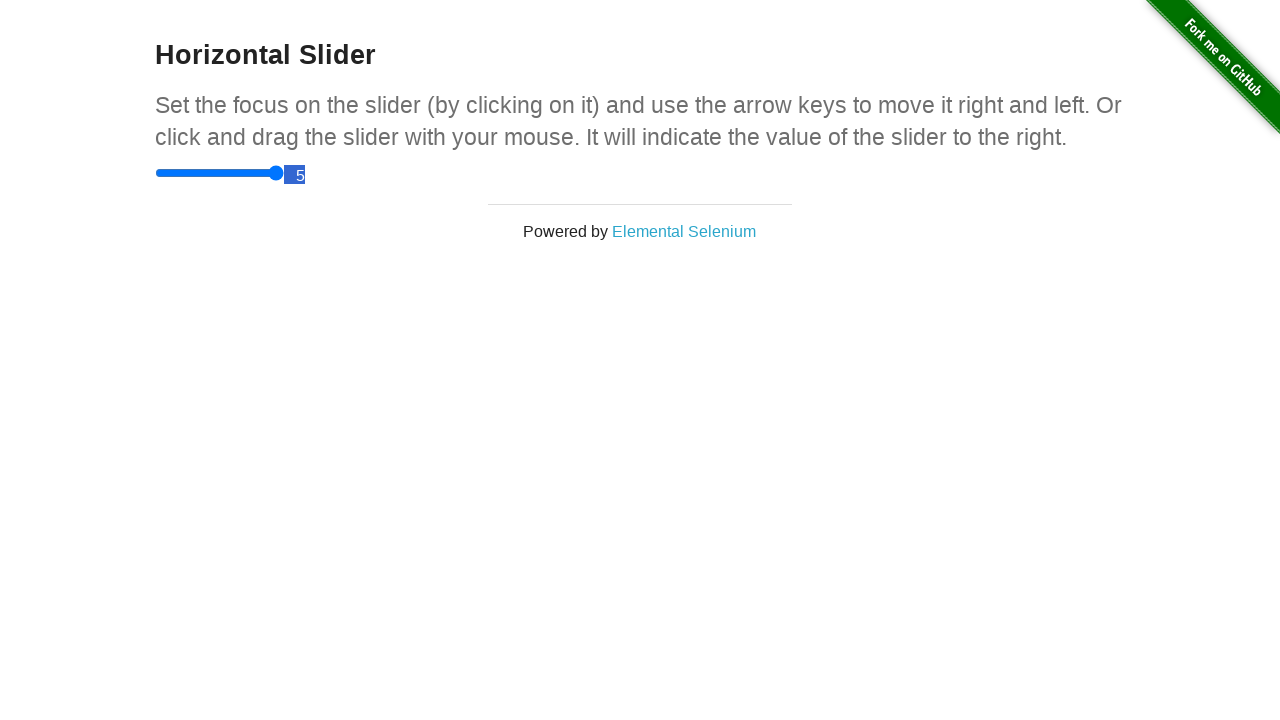

Moved mouse to right edge of slider at (284, 173)
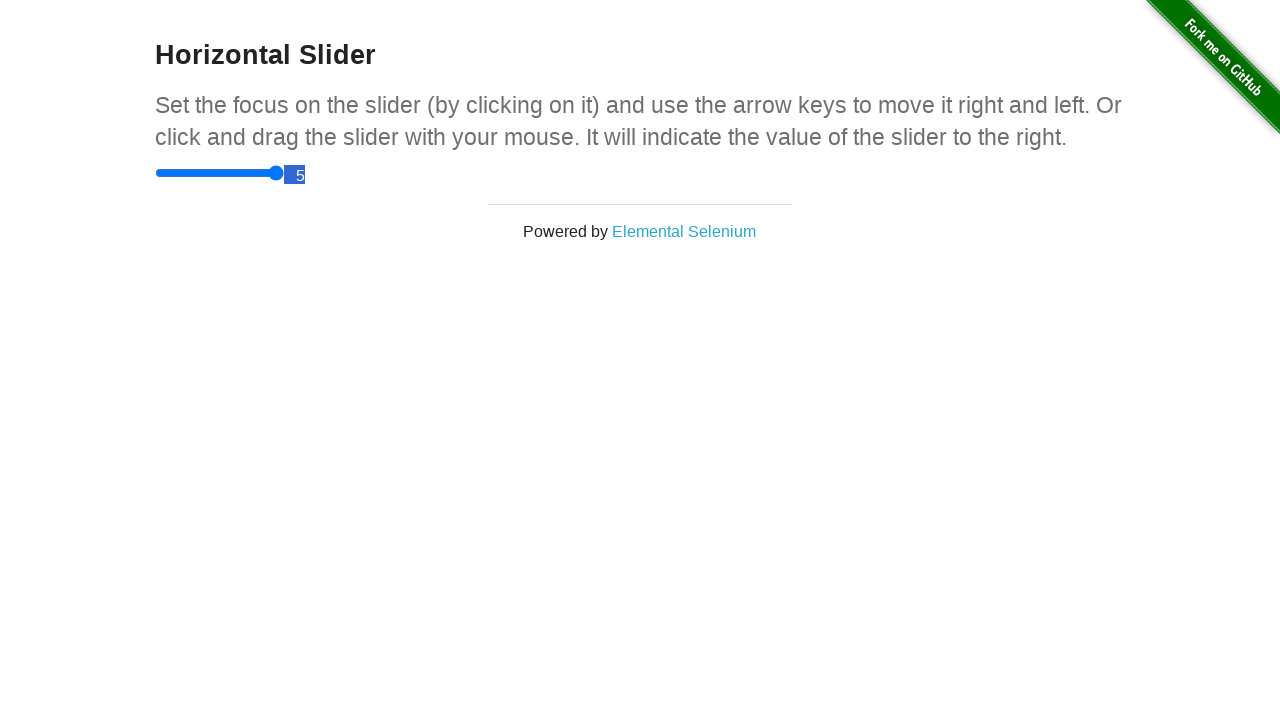

Pressed mouse button down at (284, 173)
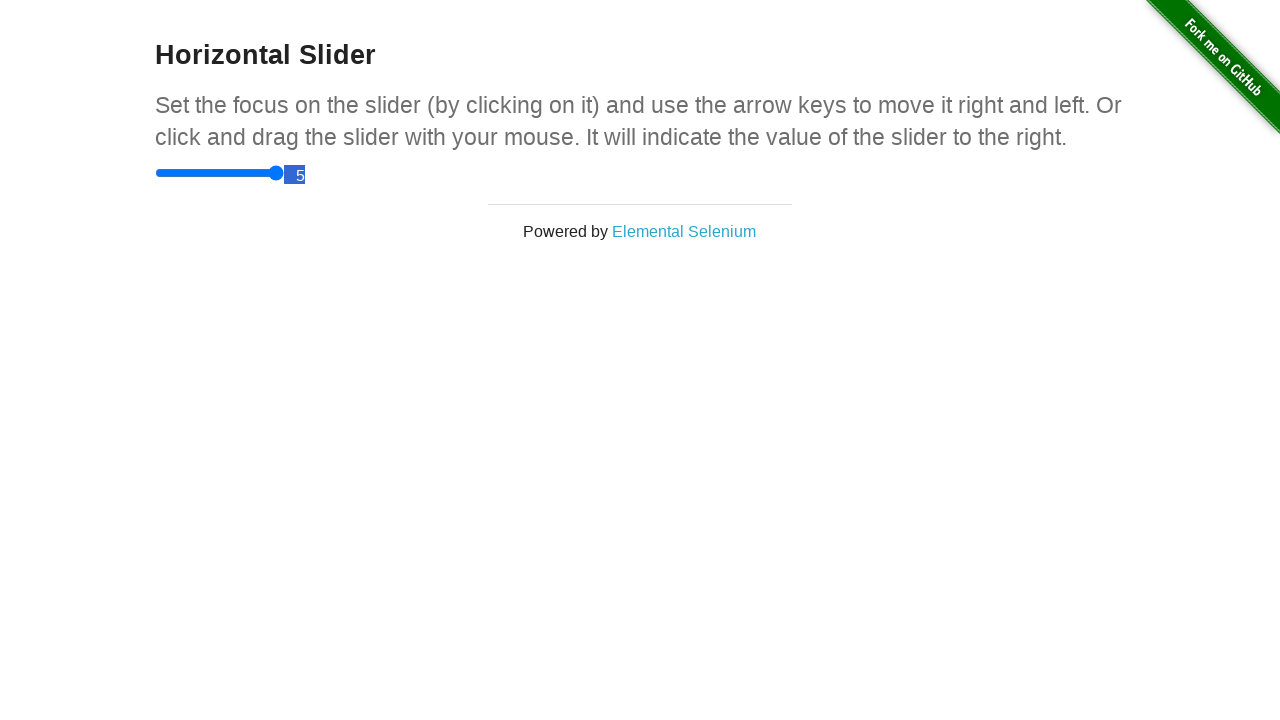

Dragged slider back to left edge (position 0) at (155, 173)
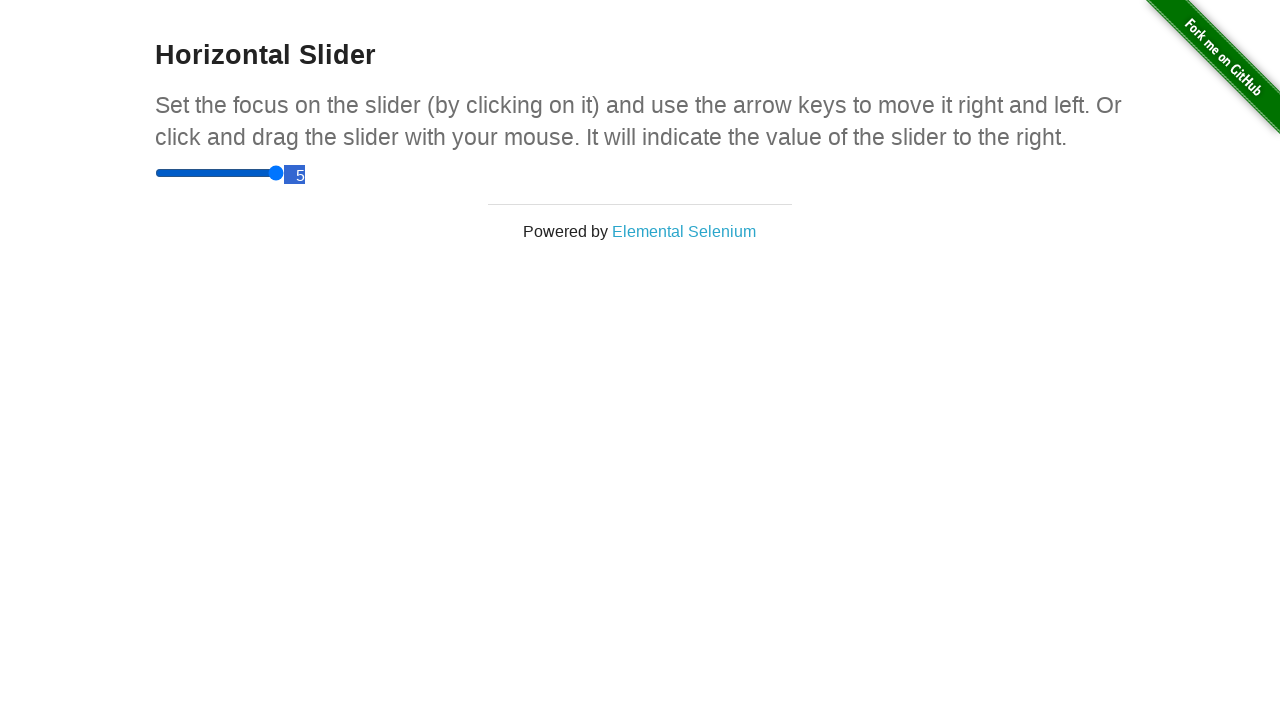

Released mouse button at start position at (155, 173)
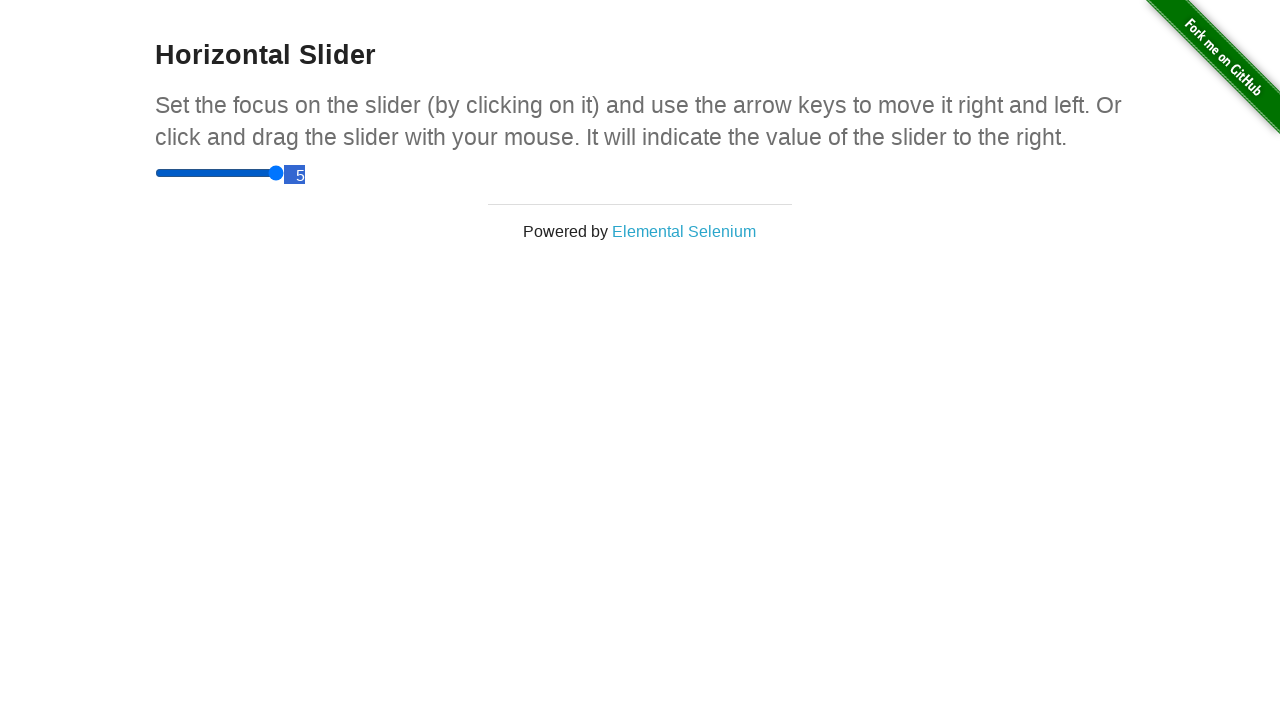

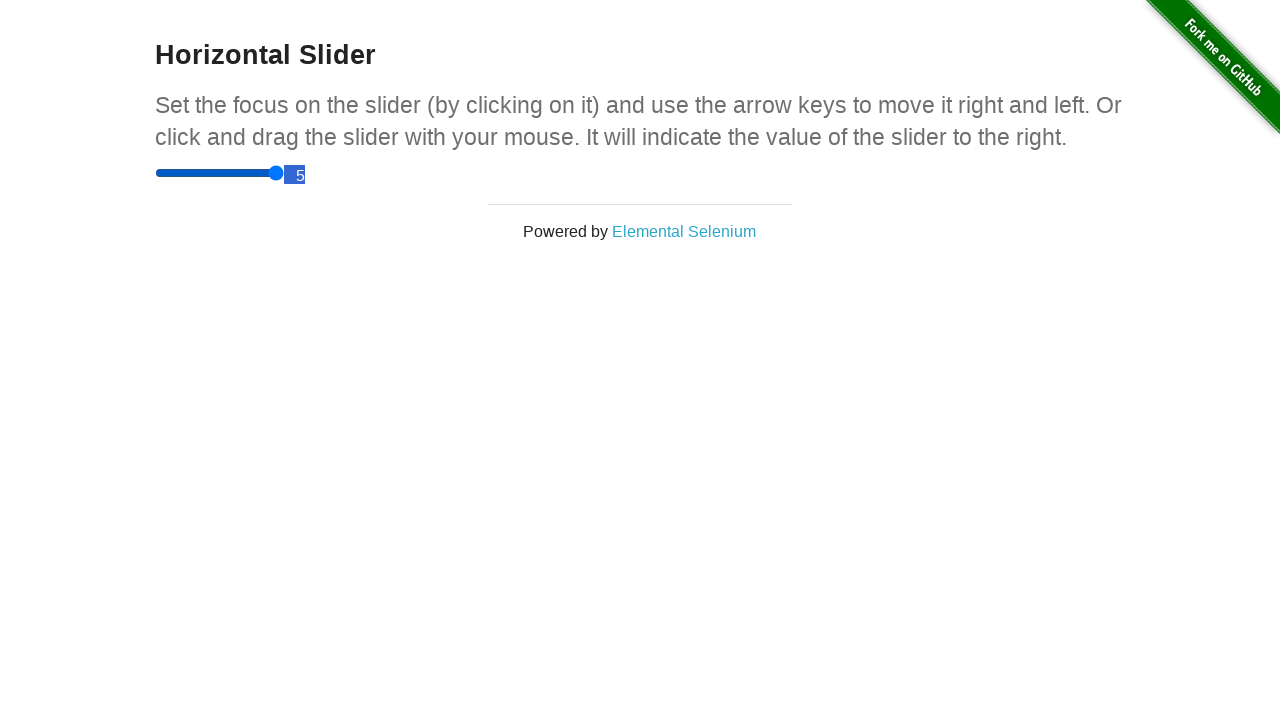